Tests triangle calculator by entering sides 10, 7, 5 to verify it identifies an obtuse triangle

Starting URL: https://do.tusur.ru/qa-test2/

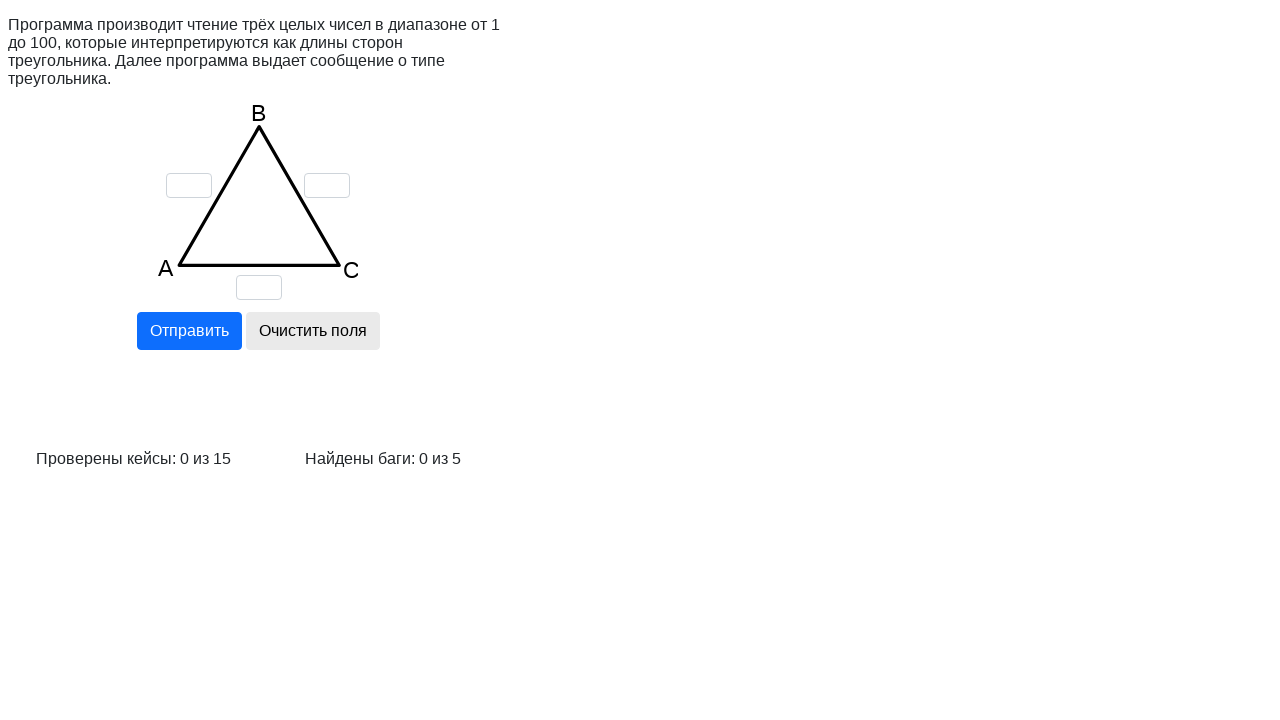

Cleared input field for side a on input[name='a']
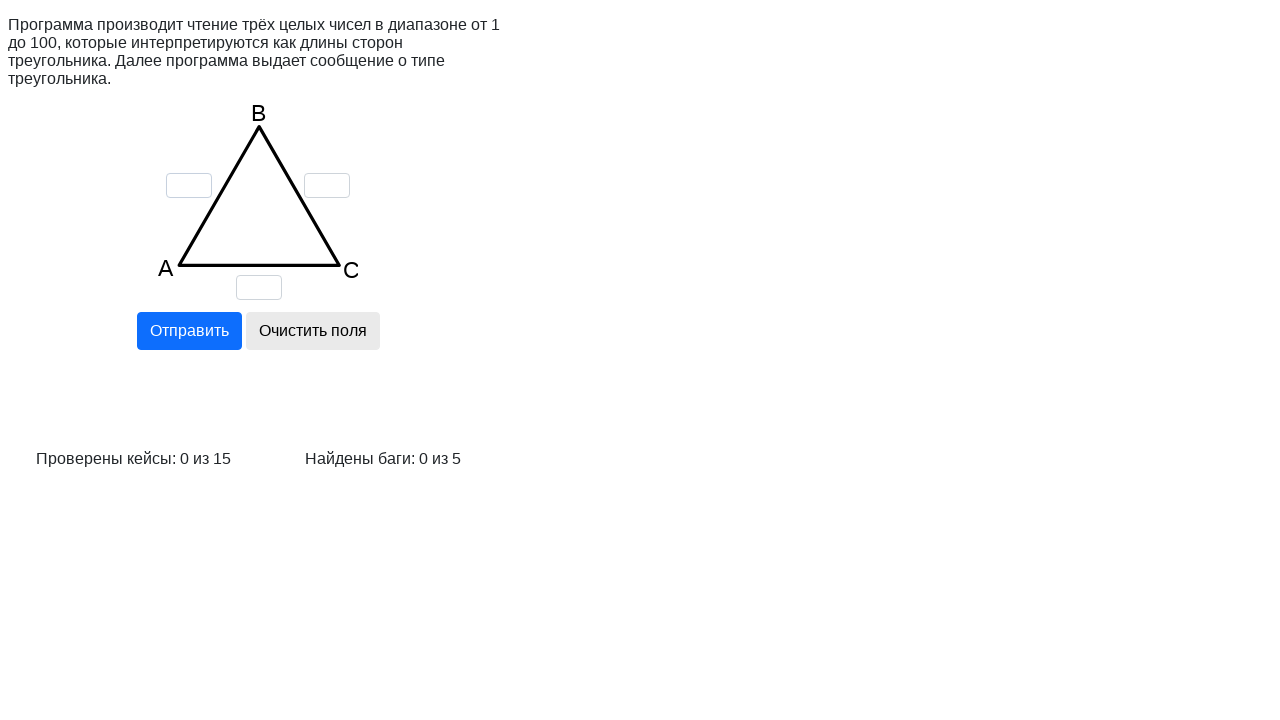

Cleared input field for side b on input[name='b']
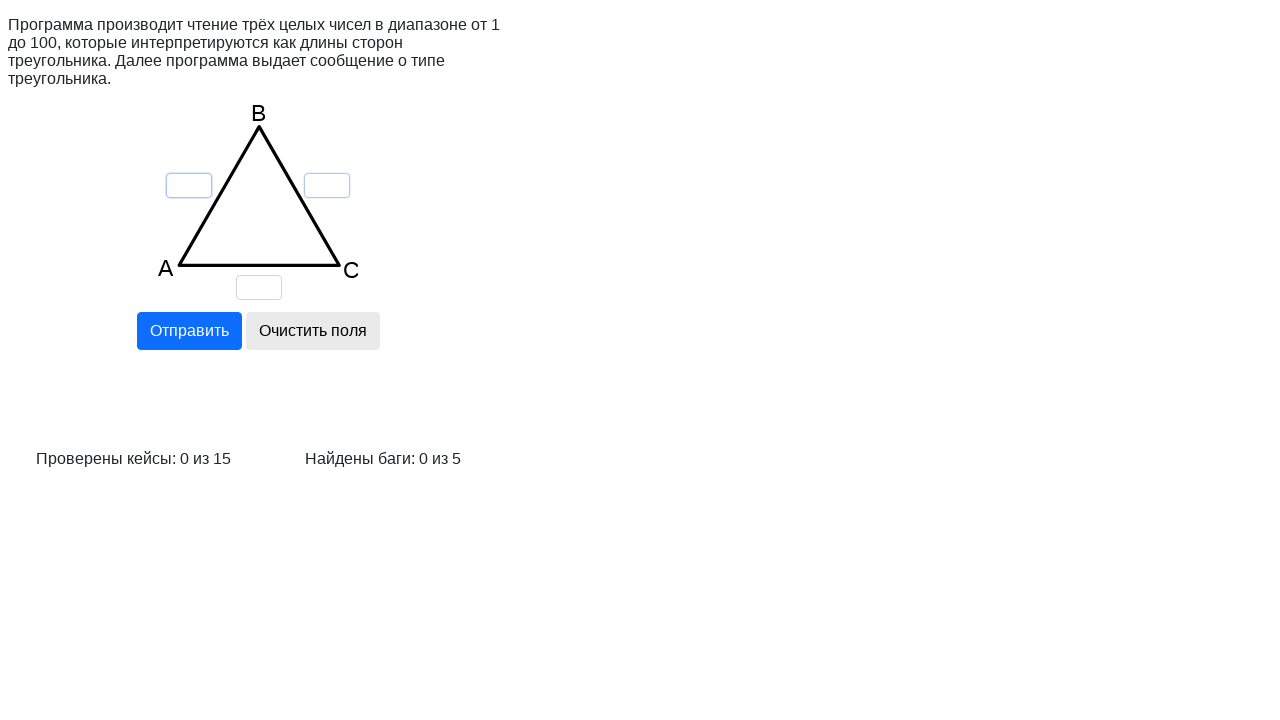

Cleared input field for side c on input[name='c']
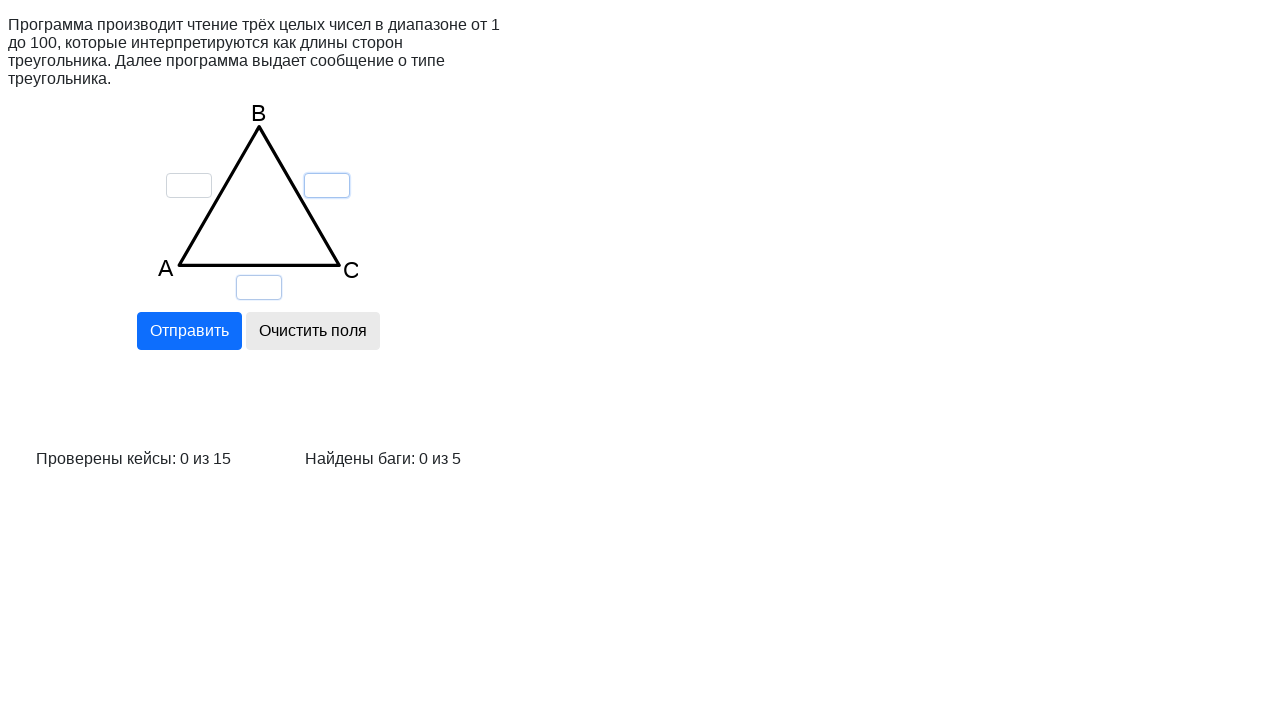

Entered side a = 10 on input[name='a']
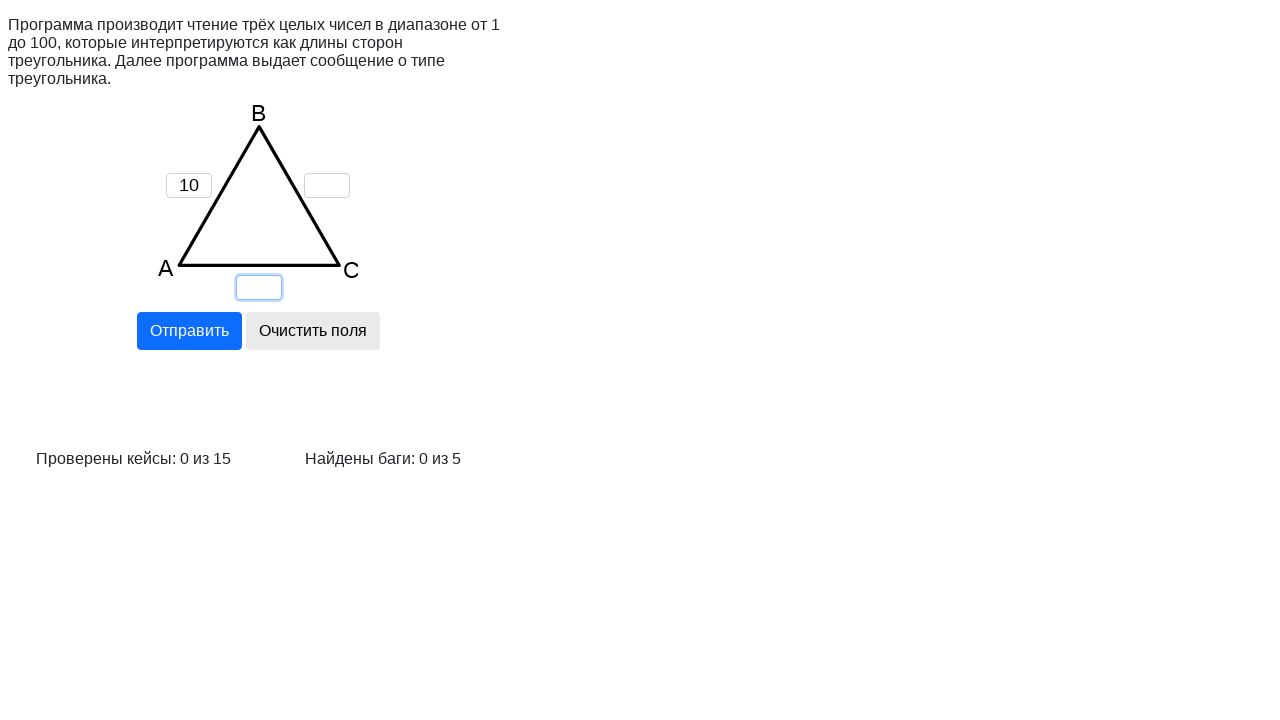

Entered side b = 7 on input[name='b']
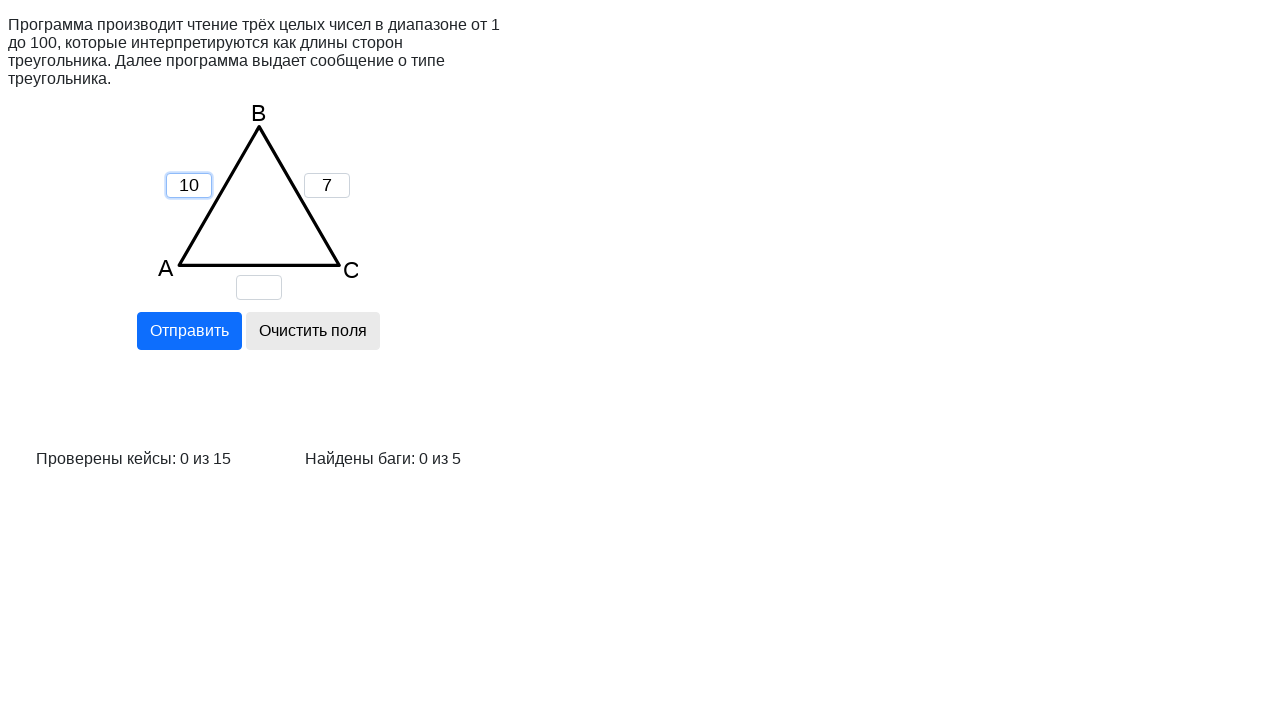

Entered side c = 5 on input[name='c']
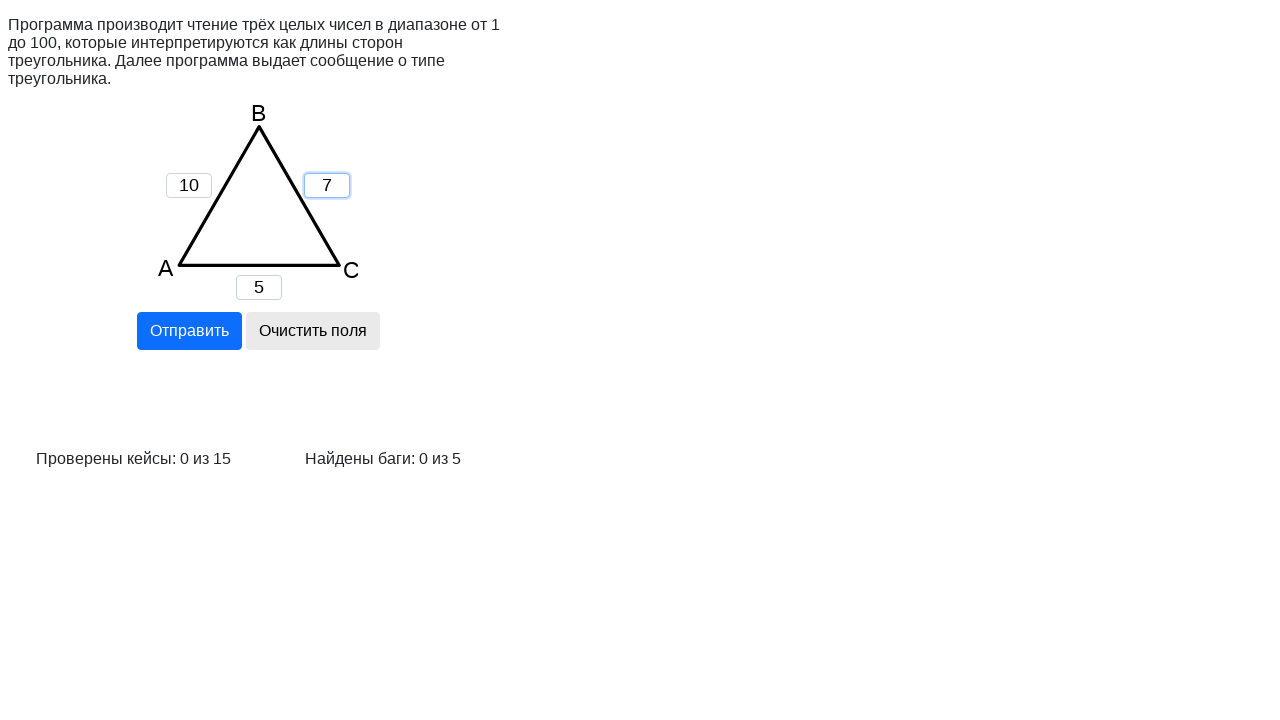

Clicked calculate button at (189, 331) on input[name='calc']
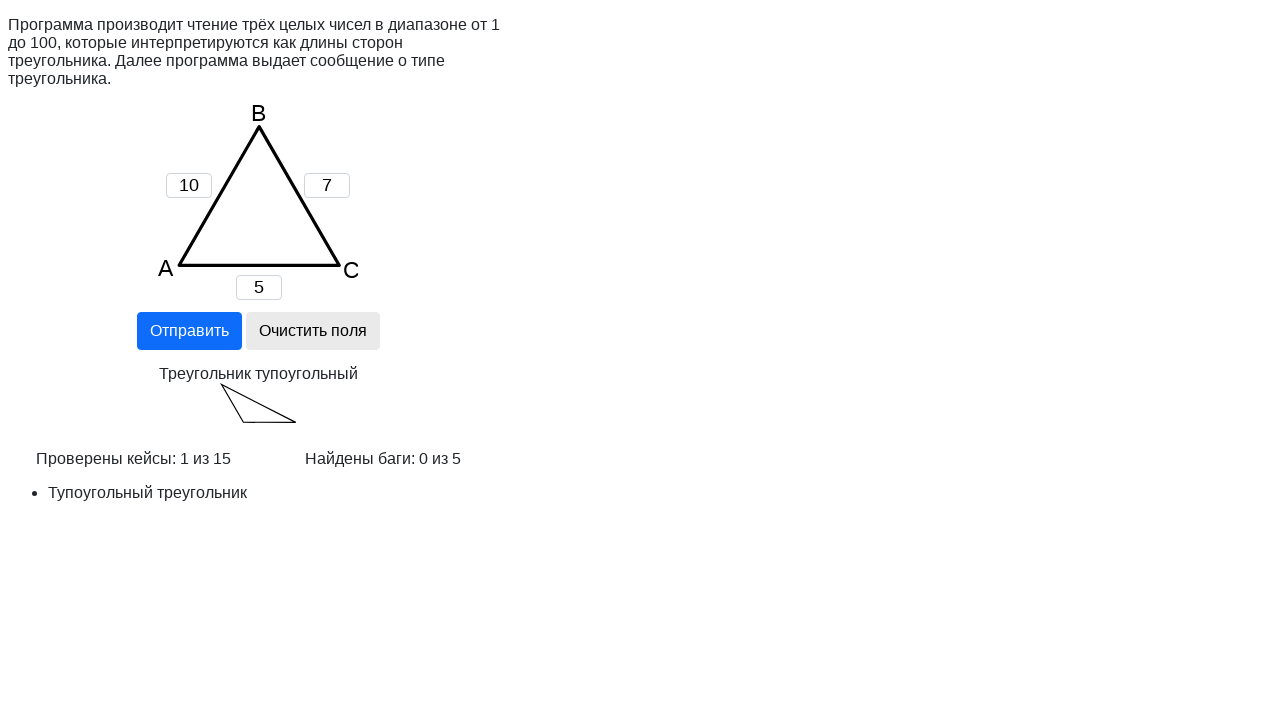

Verified obtuse triangle result (Тупоугольный треугольник) is displayed
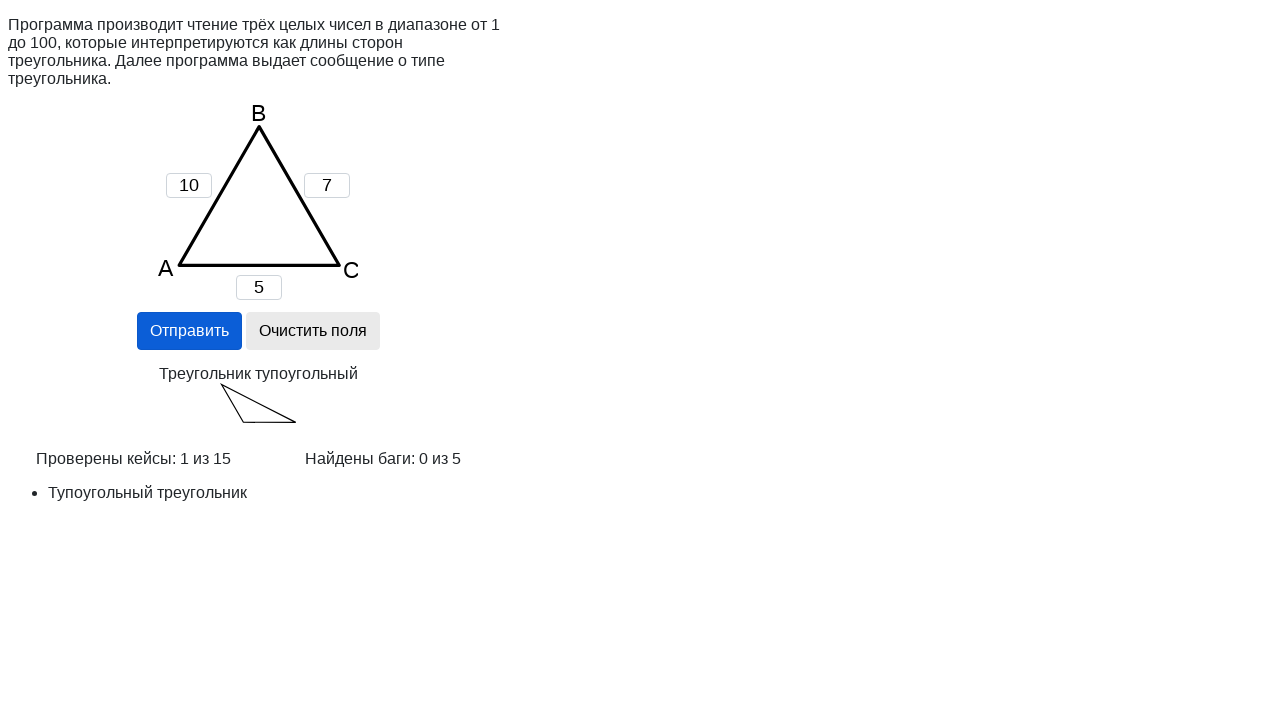

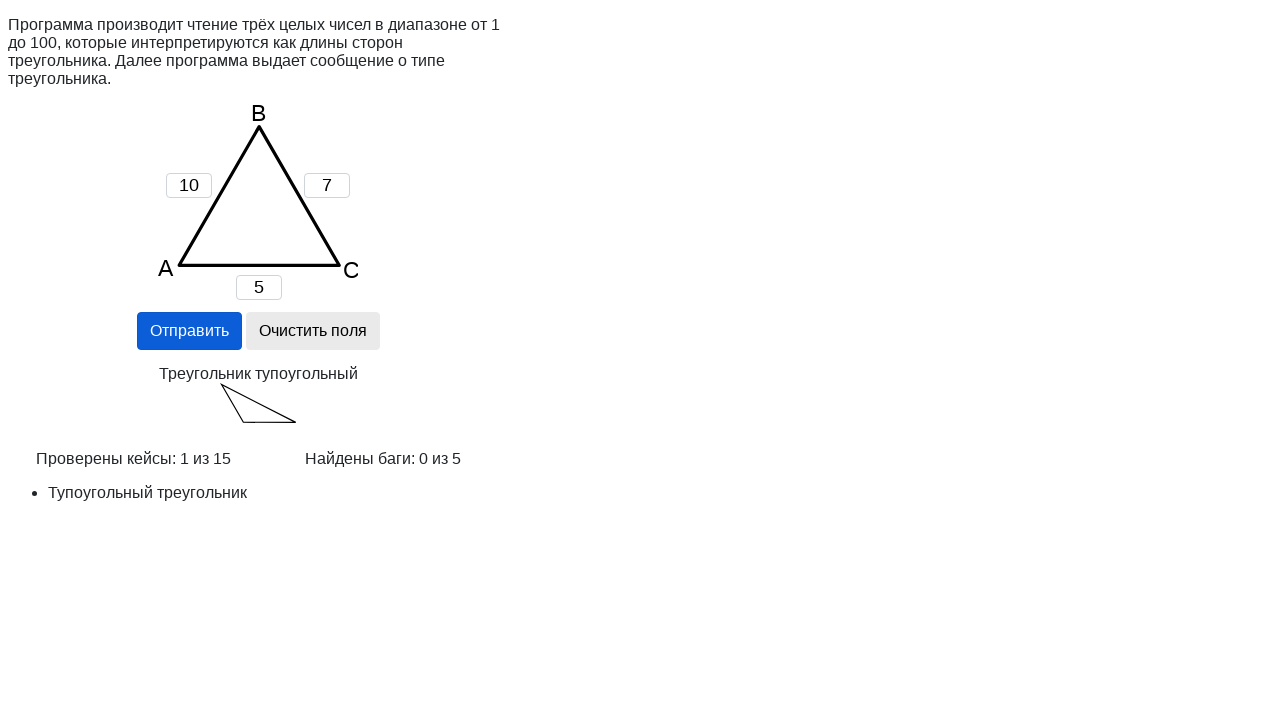